Navigates to Spotify podcast charts page for Latin America and verifies that podcast listing elements are present on the page

Starting URL: https://podcastcharts.byspotify.com/latam

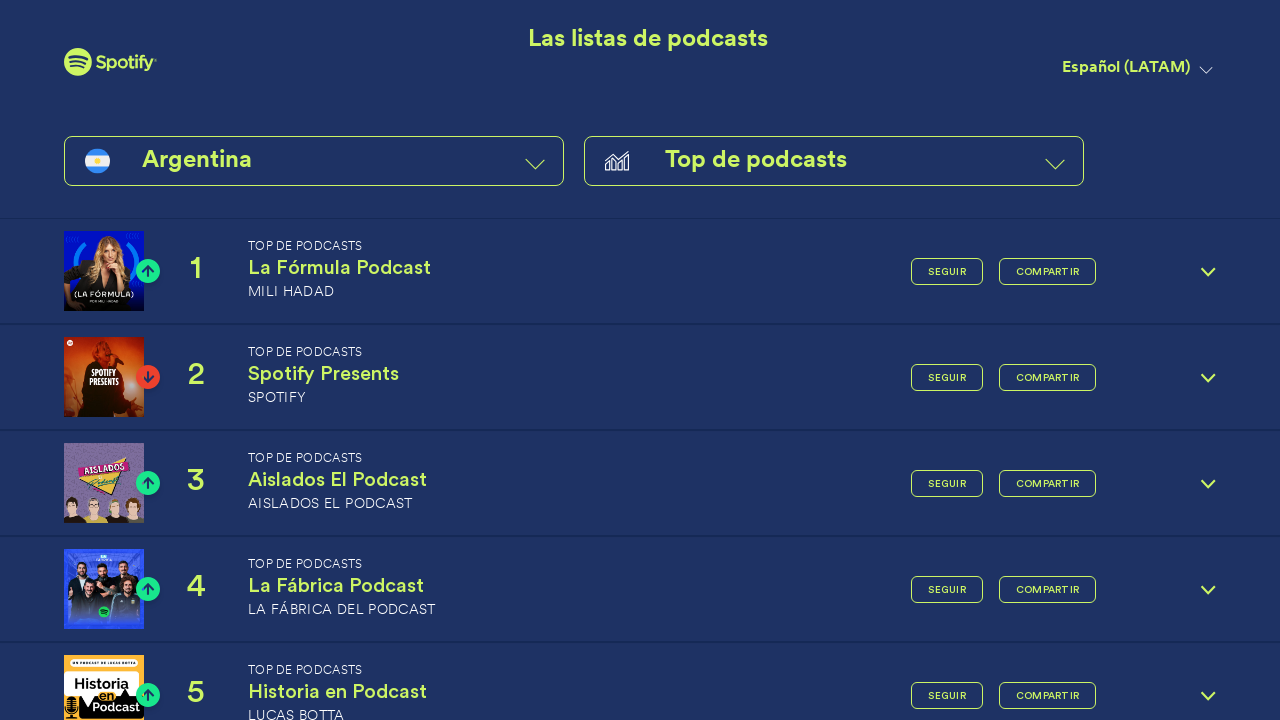

Navigated to Spotify podcast charts page for Latin America
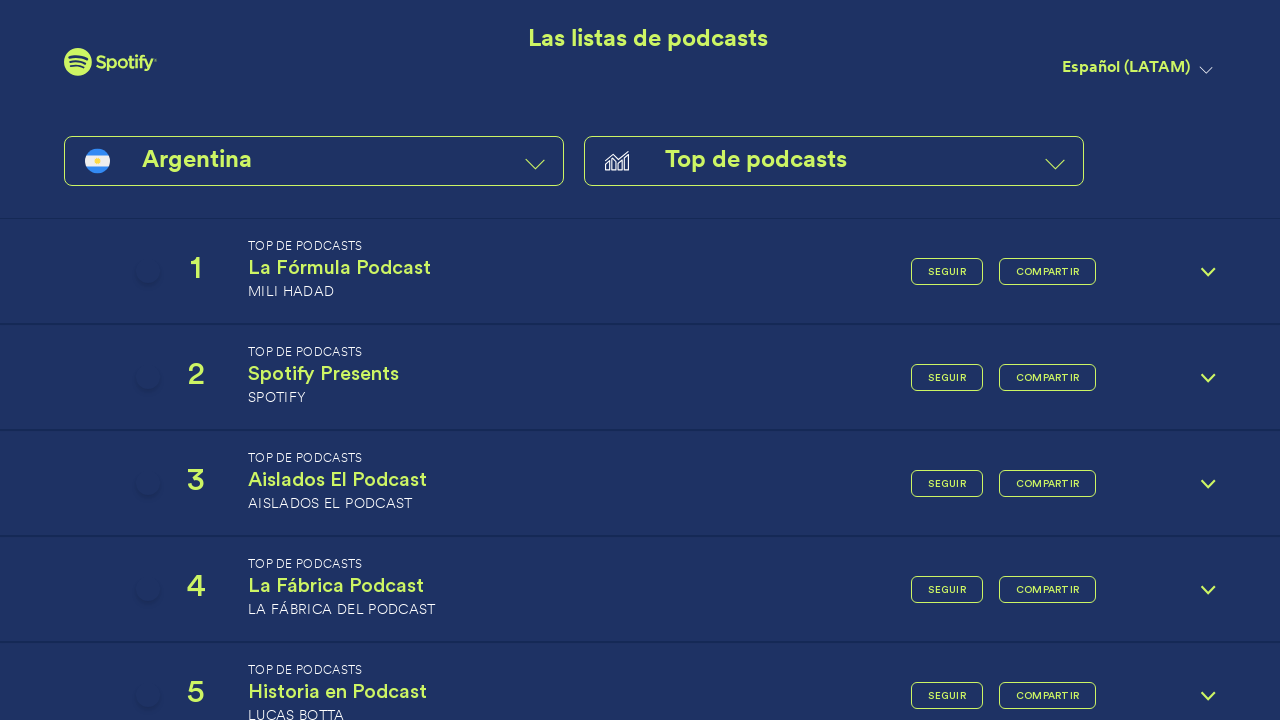

Podcast chart elements loaded on the page
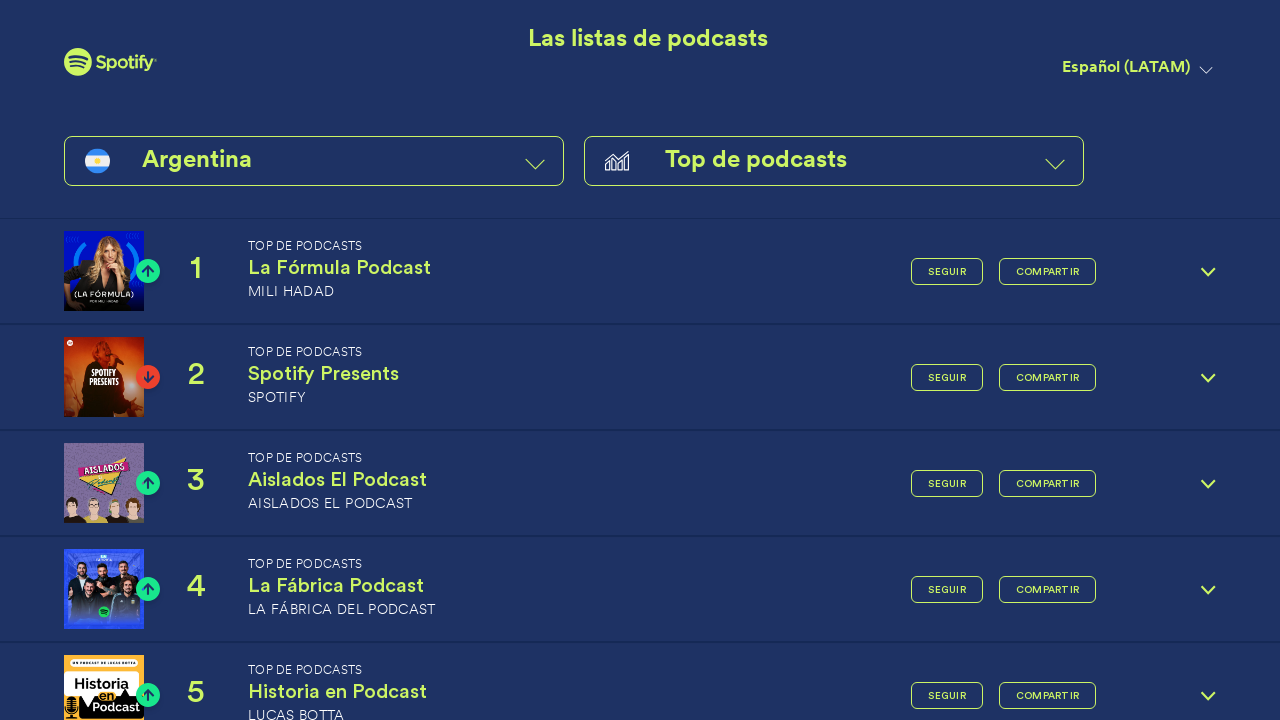

Located podcast link elements on the page
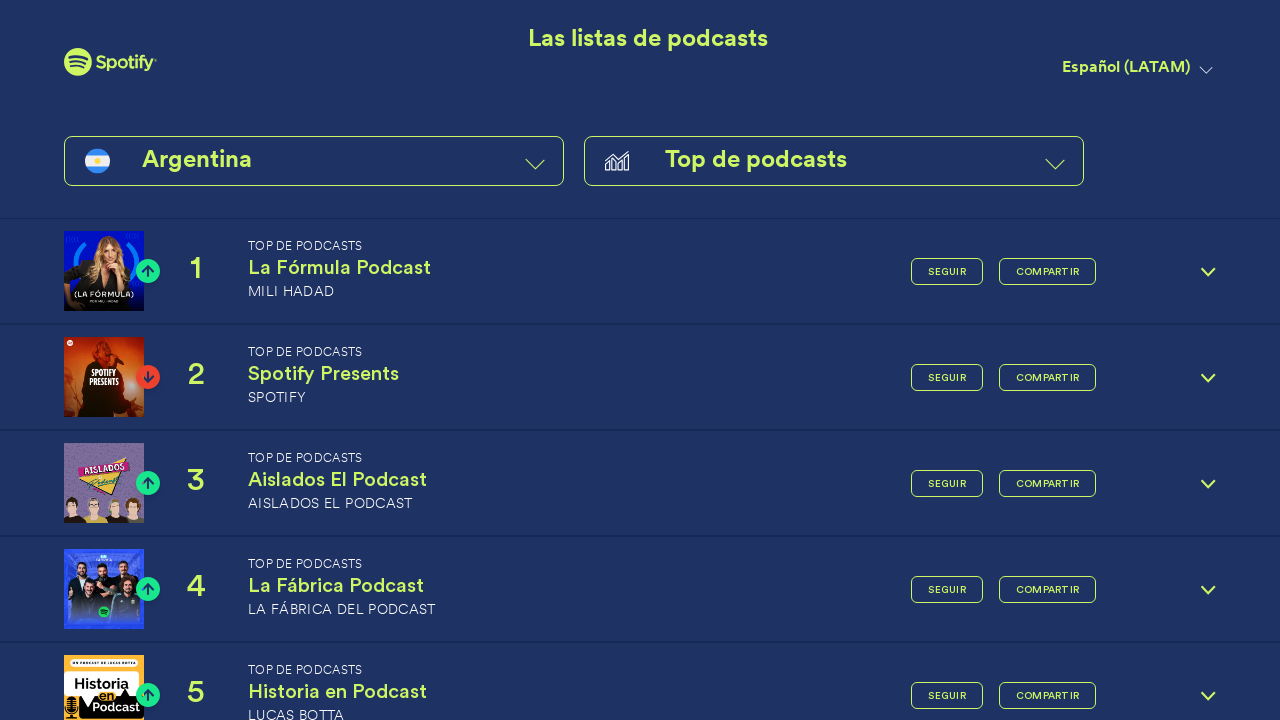

First podcast link is visible on the page
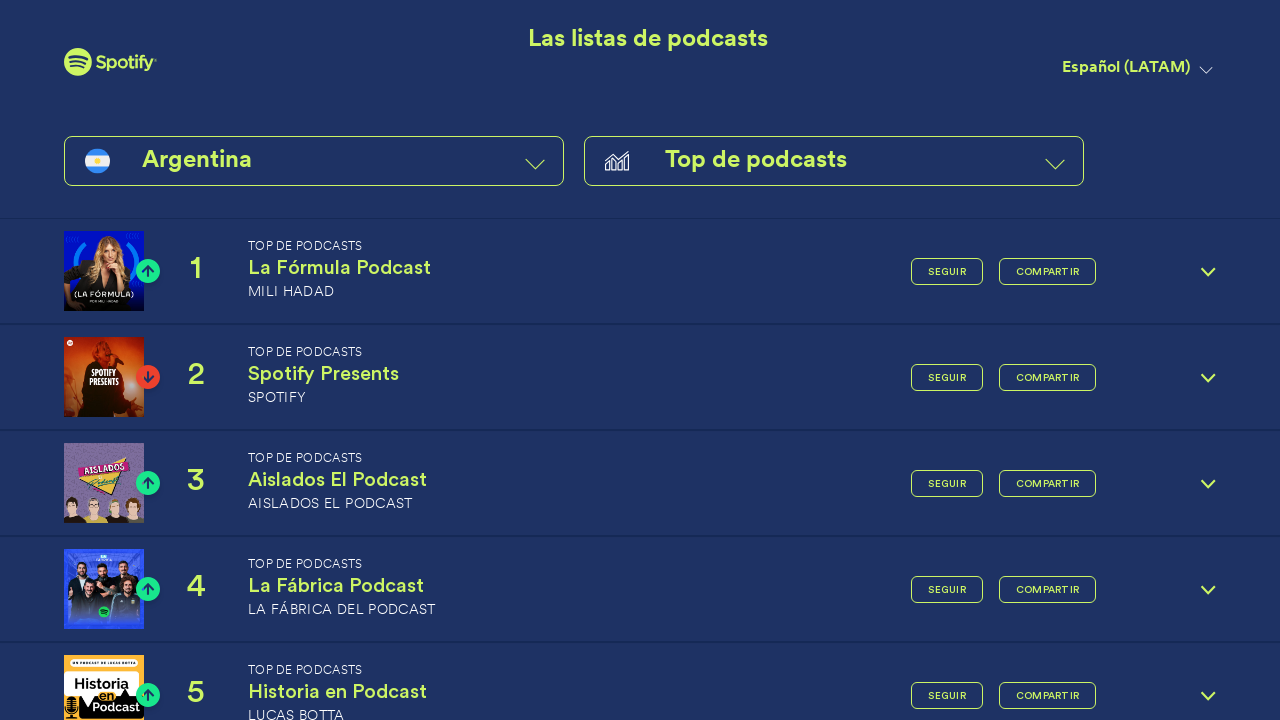

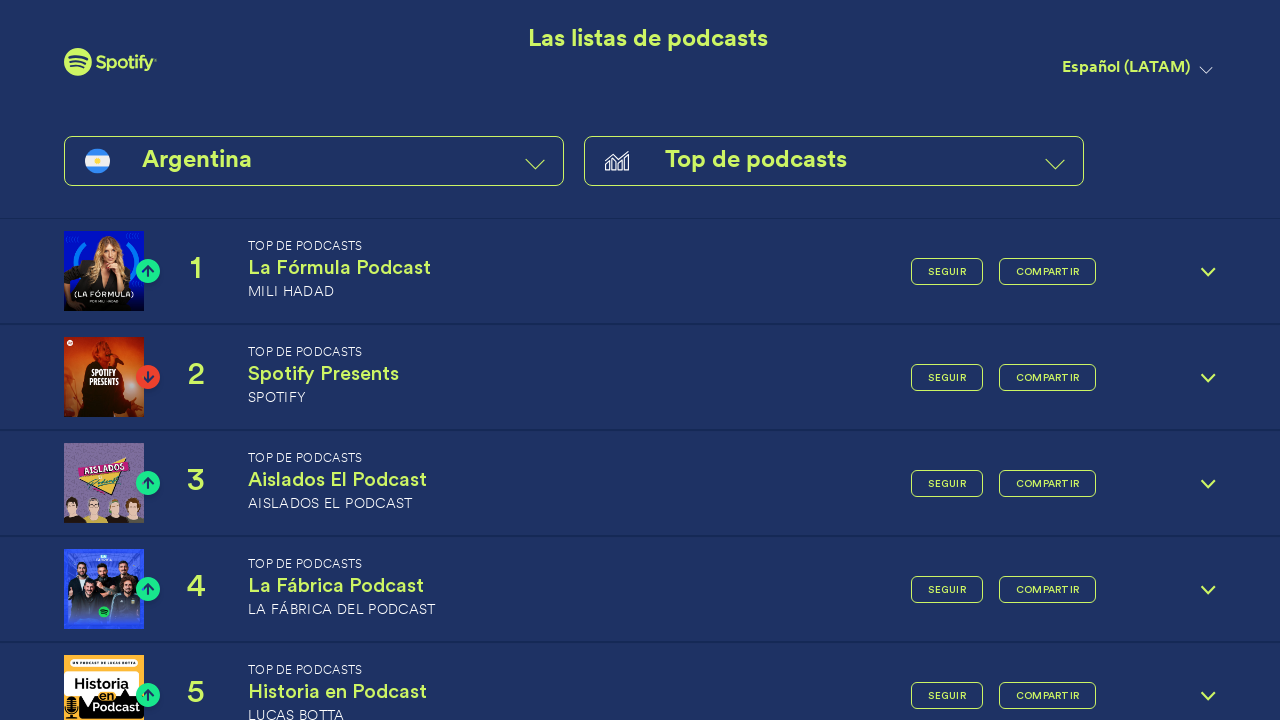